Tests YouTube search functionality by entering a search query "Java Tutorial" and submitting the search form

Starting URL: https://youtube.com/

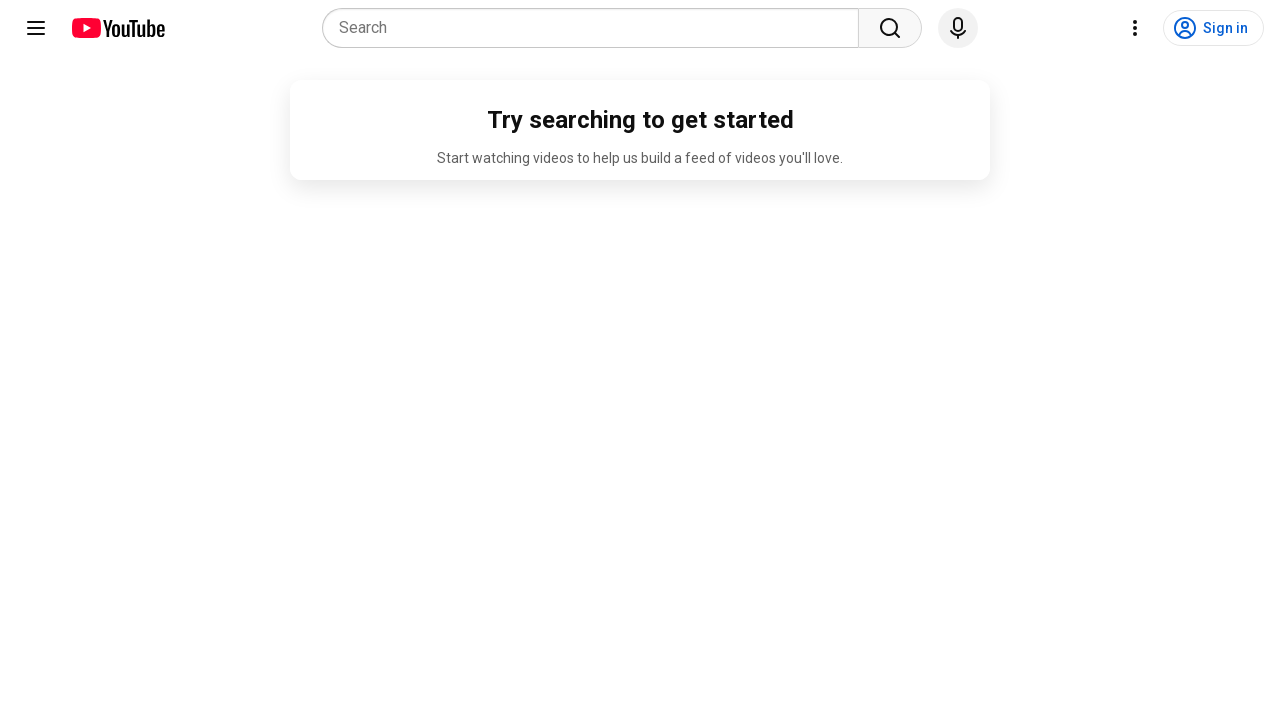

Filled search box with 'Java Tutorial' on input[name='search_query']
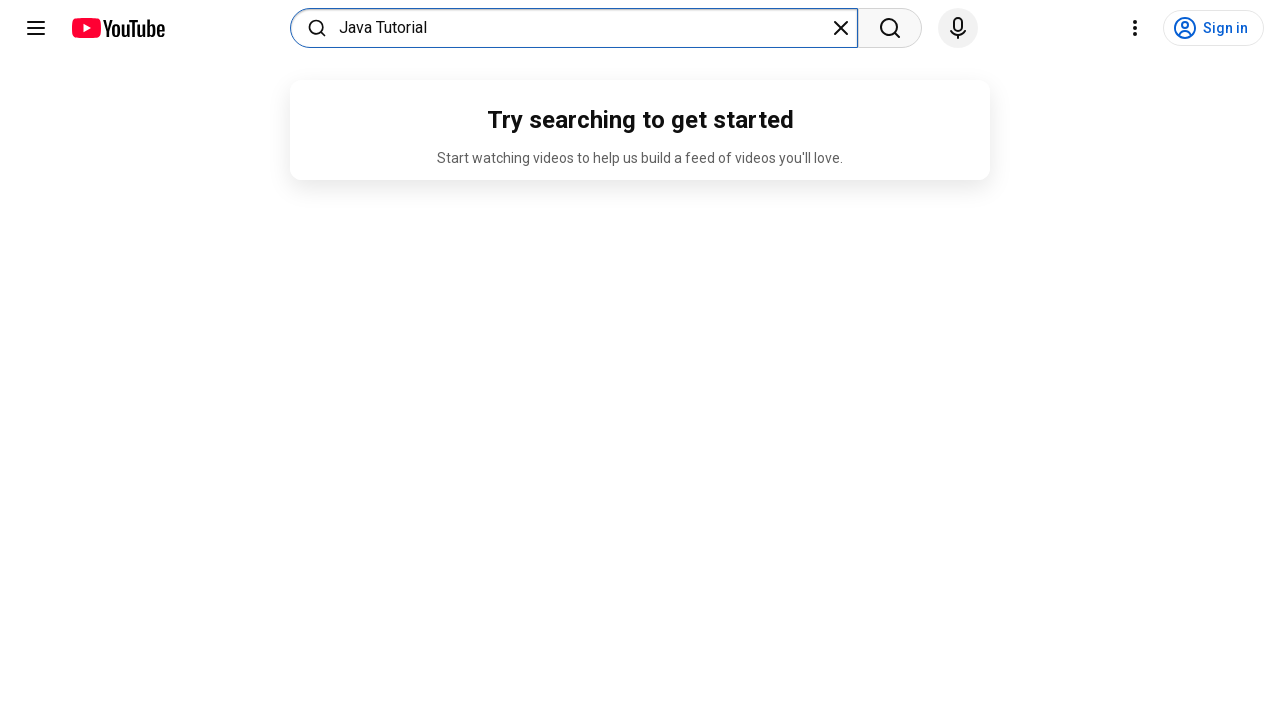

Pressed Enter to submit search form on input[name='search_query']
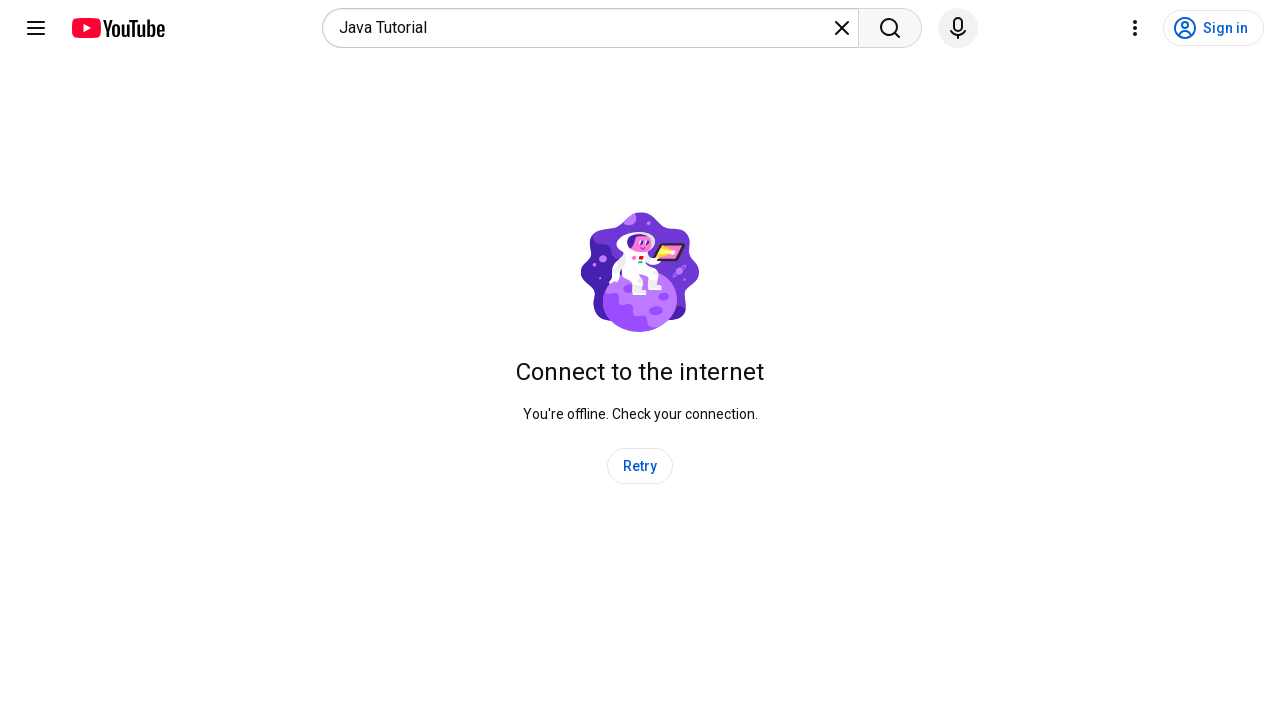

Search results loaded and page reached network idle state
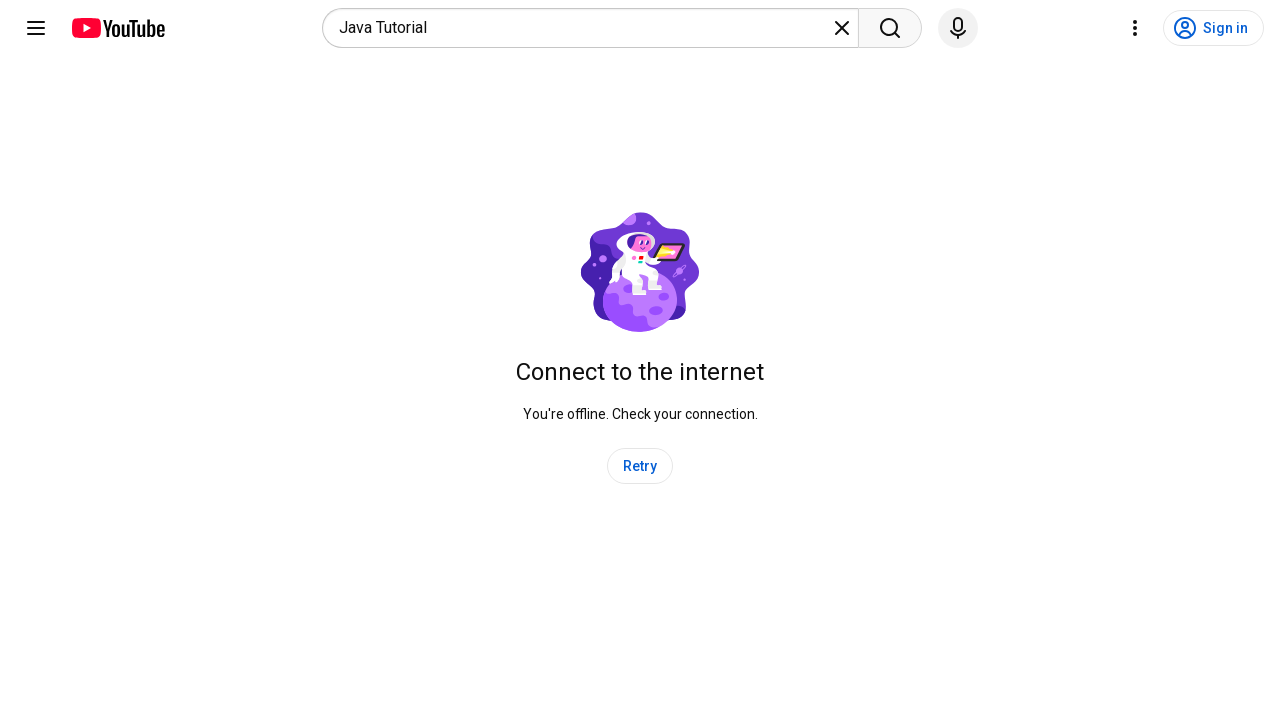

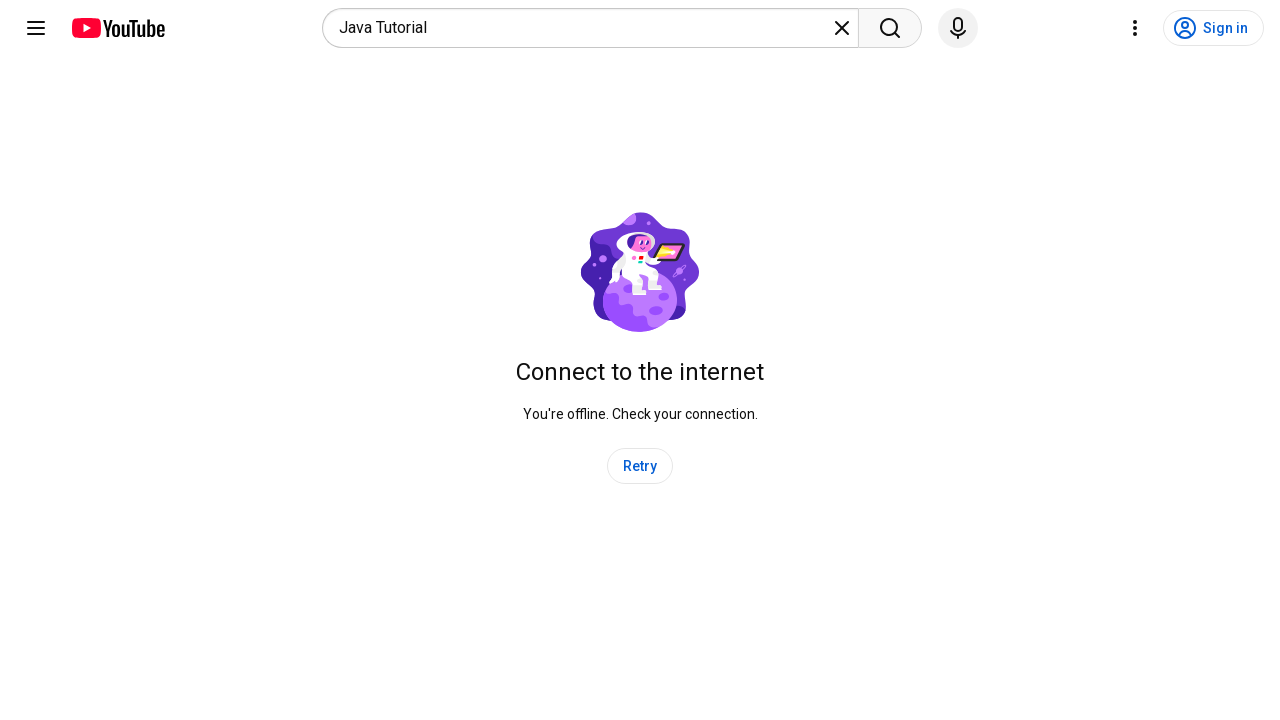